Navigates to the-internet.herokuapp.com and clicks on the "Inputs" link to test basic link navigation

Starting URL: https://the-internet.herokuapp.com/

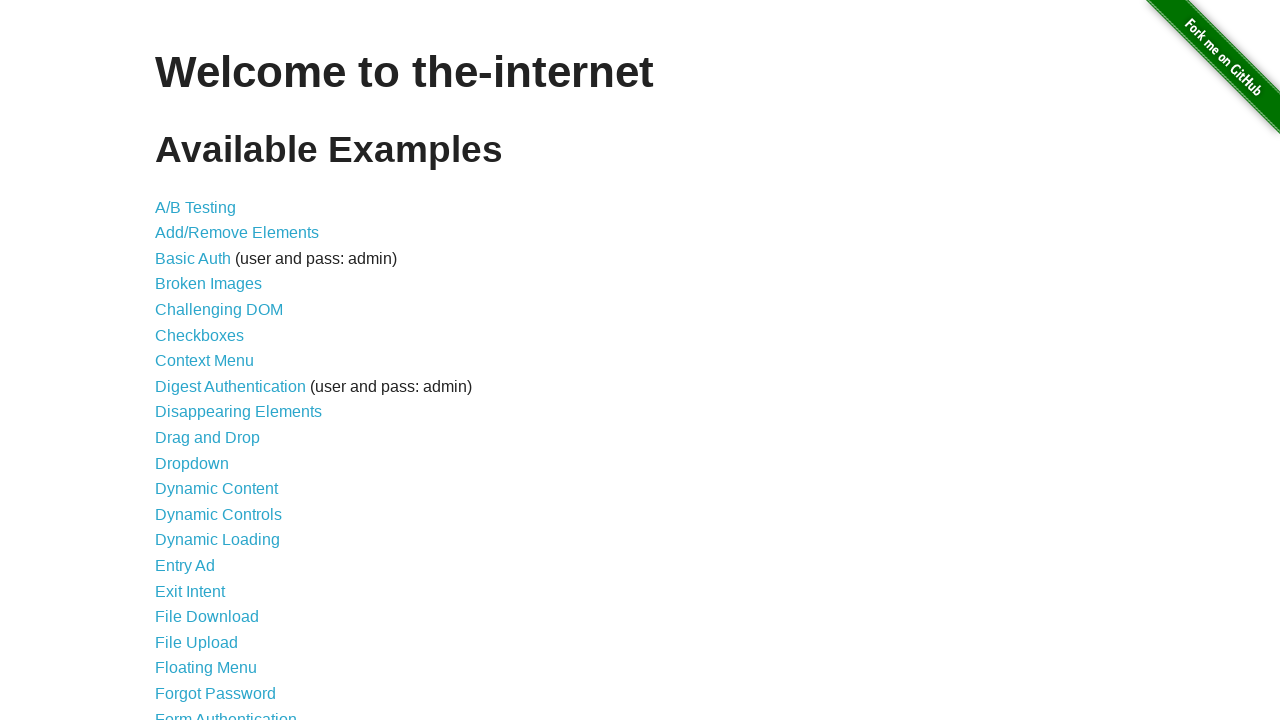

Navigated to the-internet.herokuapp.com homepage
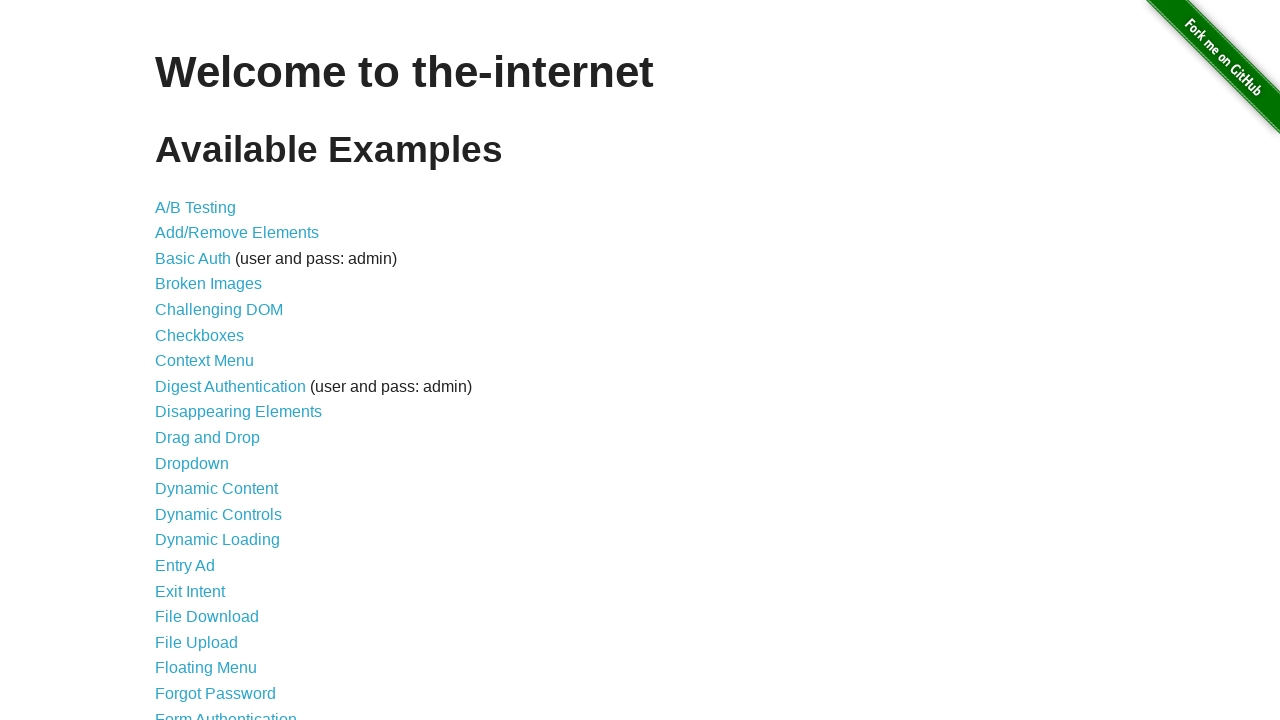

Clicked on the 'Inputs' link at (176, 361) on a:text('Inputs')
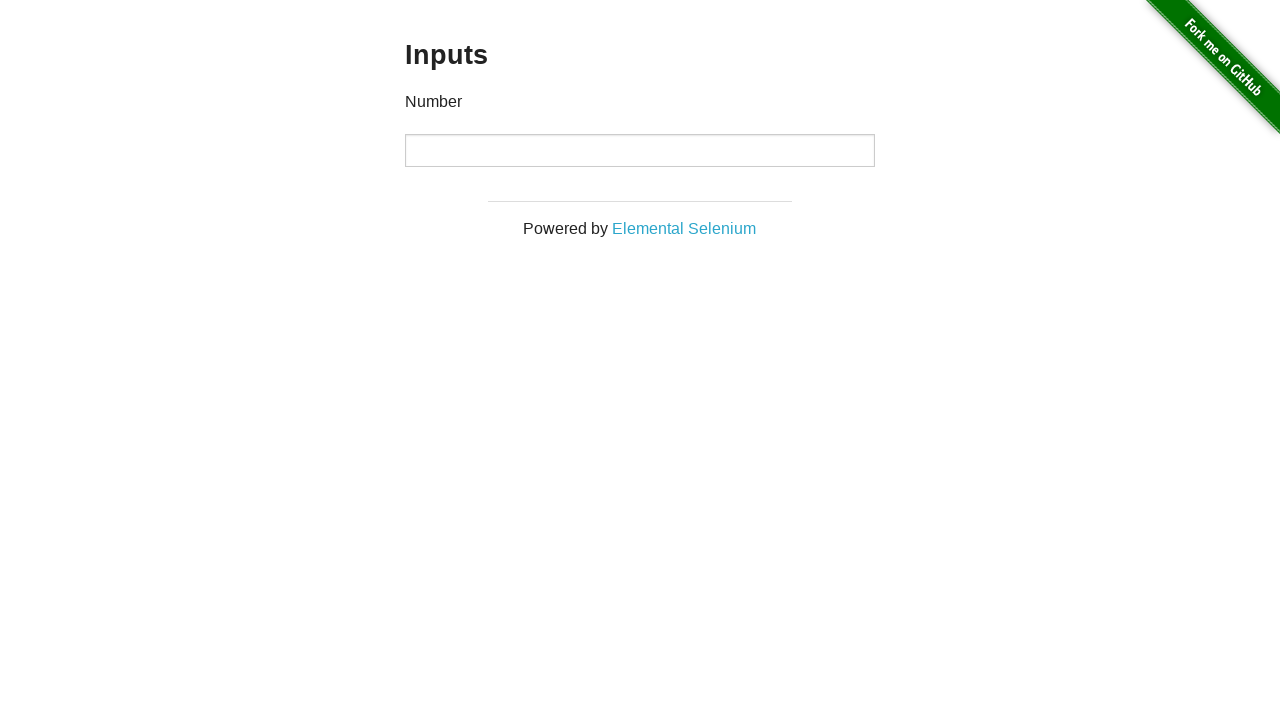

Page load completed after navigating to Inputs page
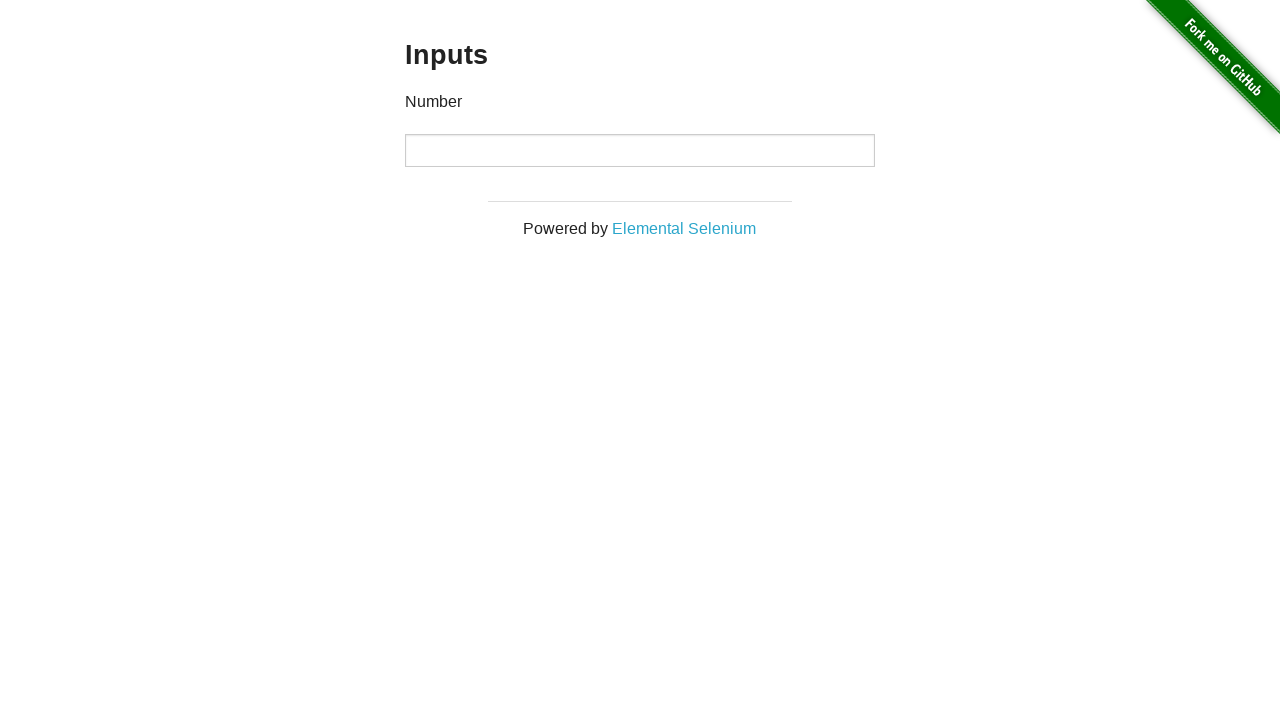

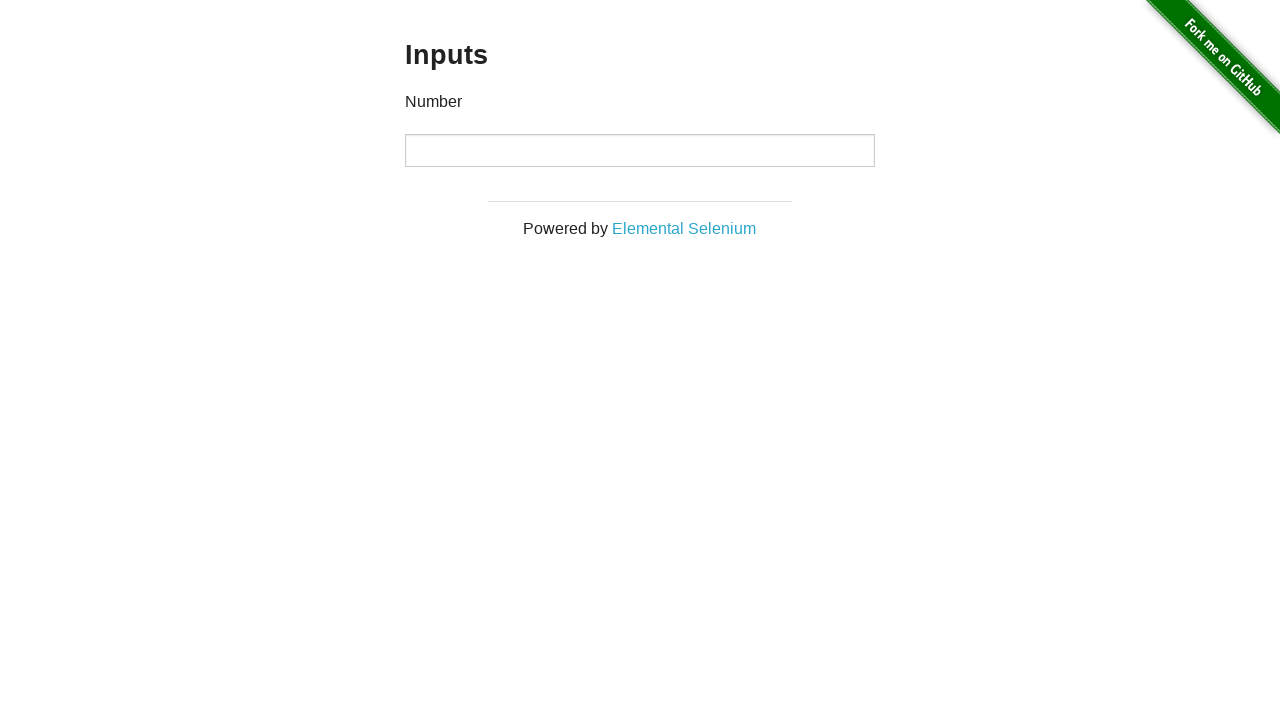